Tests dynamic element visibility by waiting for a button to become clickable and then clicking it

Starting URL: https://demoqa.com/dynamic-properties

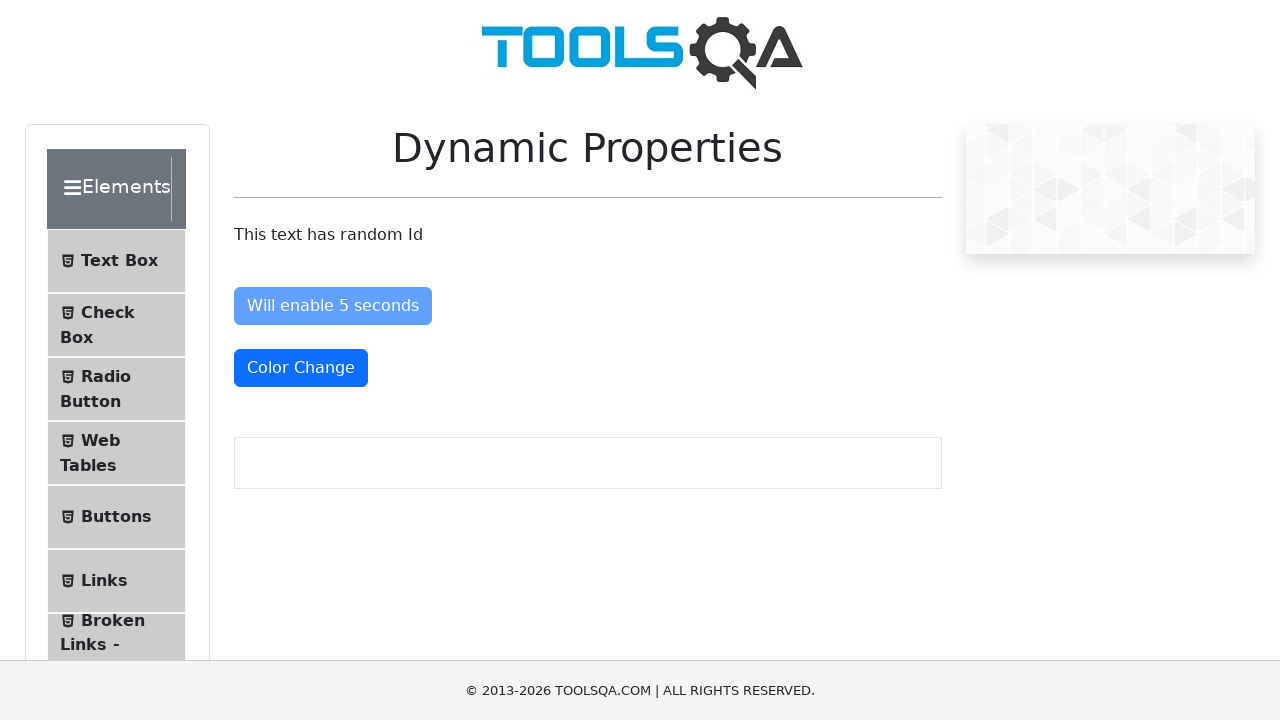

Waited for dynamic button to become visible
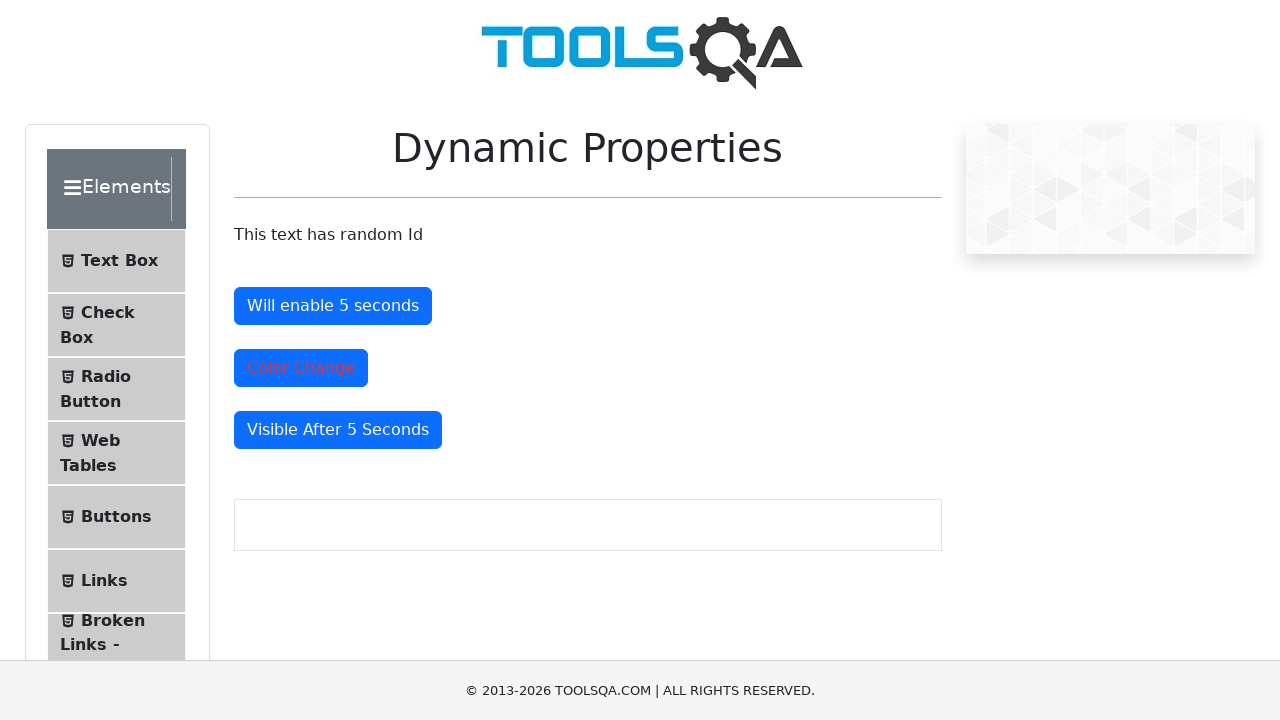

Clicked the dynamically appearing button at (338, 430) on button#visibleAfter
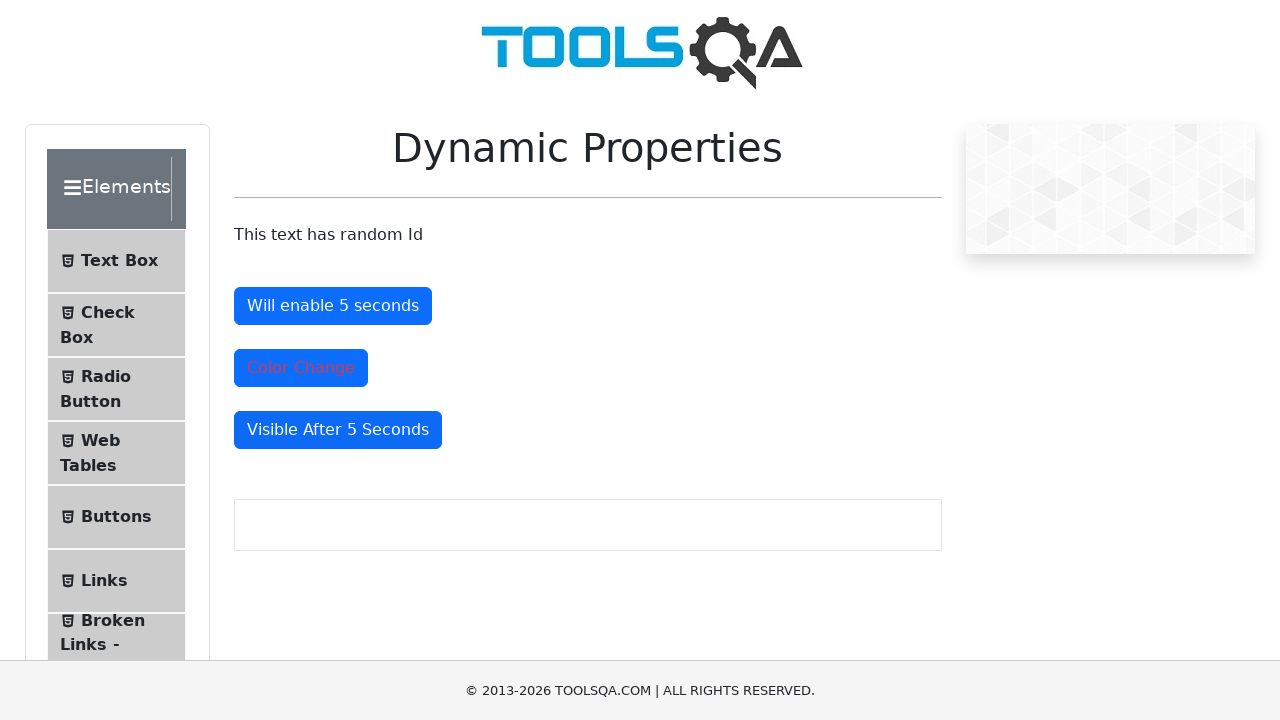

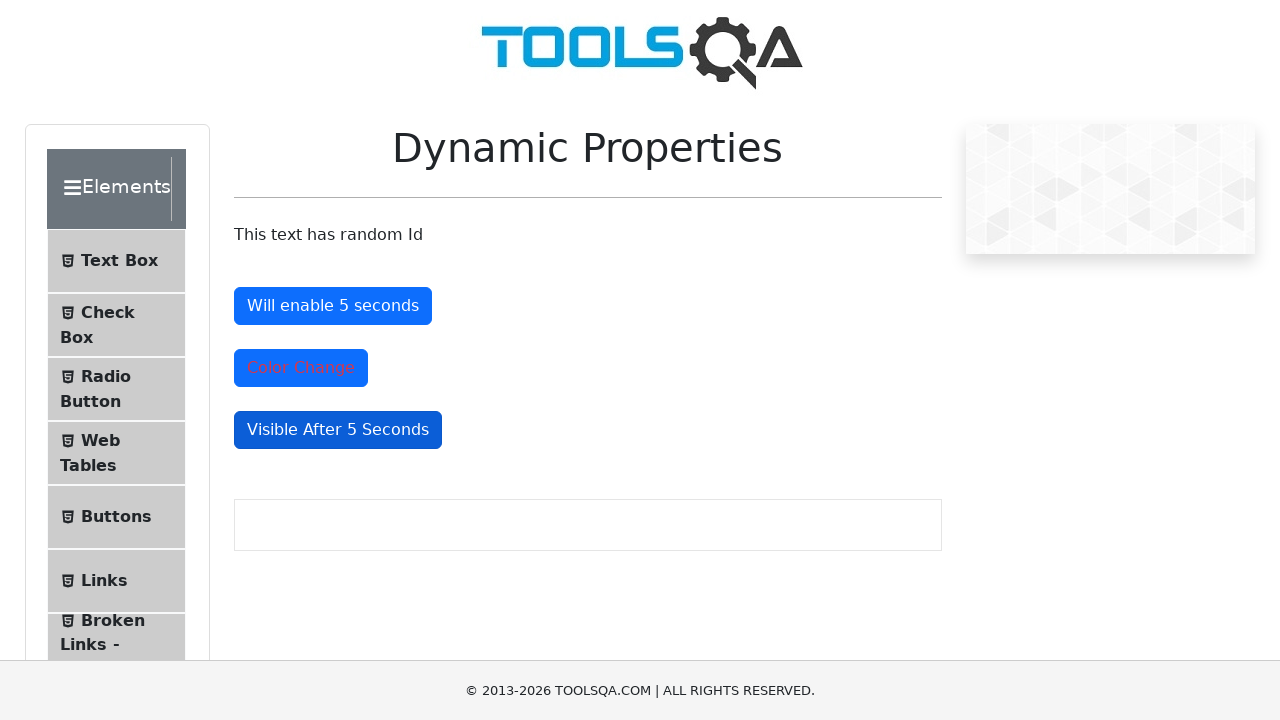